Tests browser window handling by clicking a button that opens a new window, then switches between the windows to verify they opened correctly.

Starting URL: https://demoqa.com/browser-windows

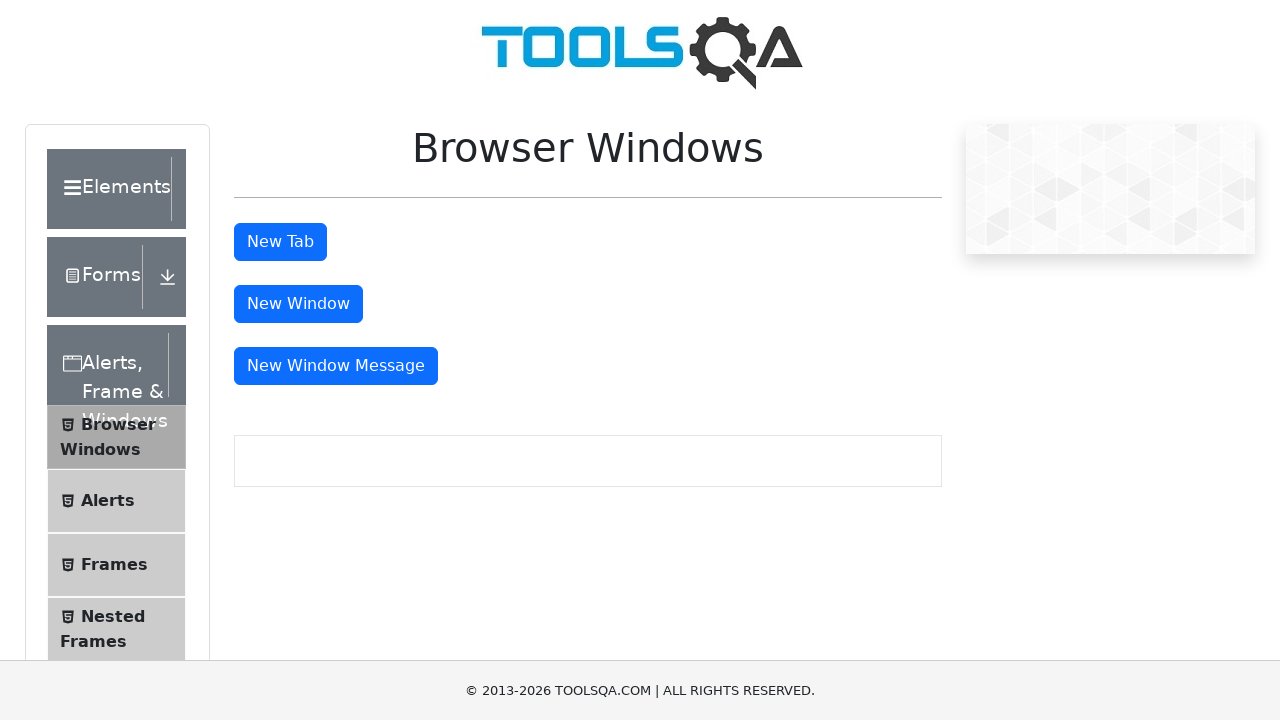

Hovered over the 'New Window' button at (298, 304) on #windowButton
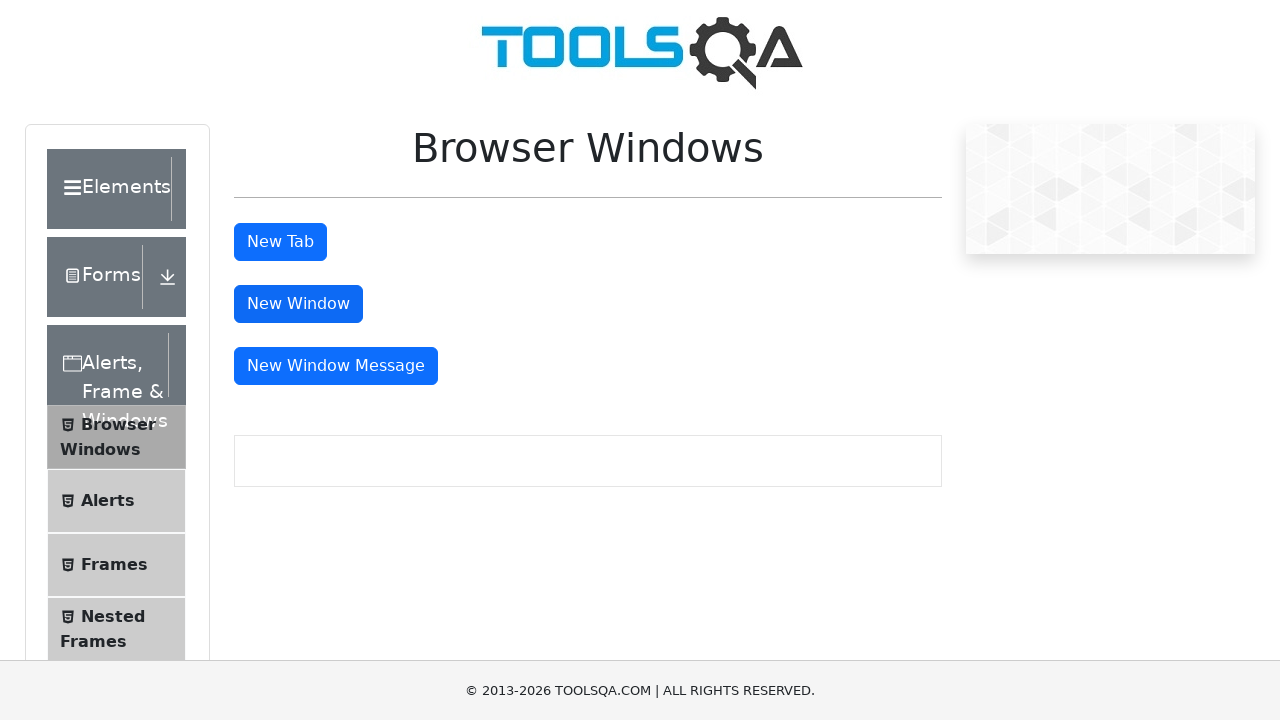

Clicked the 'New Window' button to open first new window at (298, 304) on #windowButton
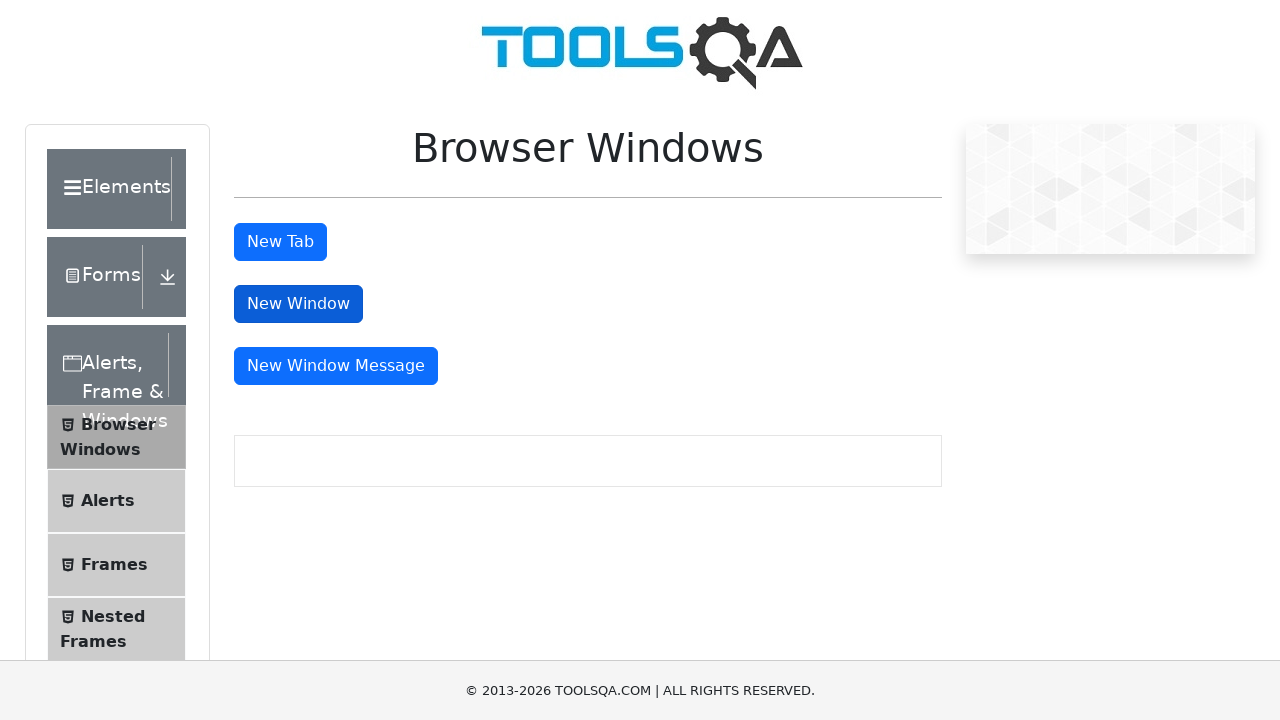

First new window loaded successfully
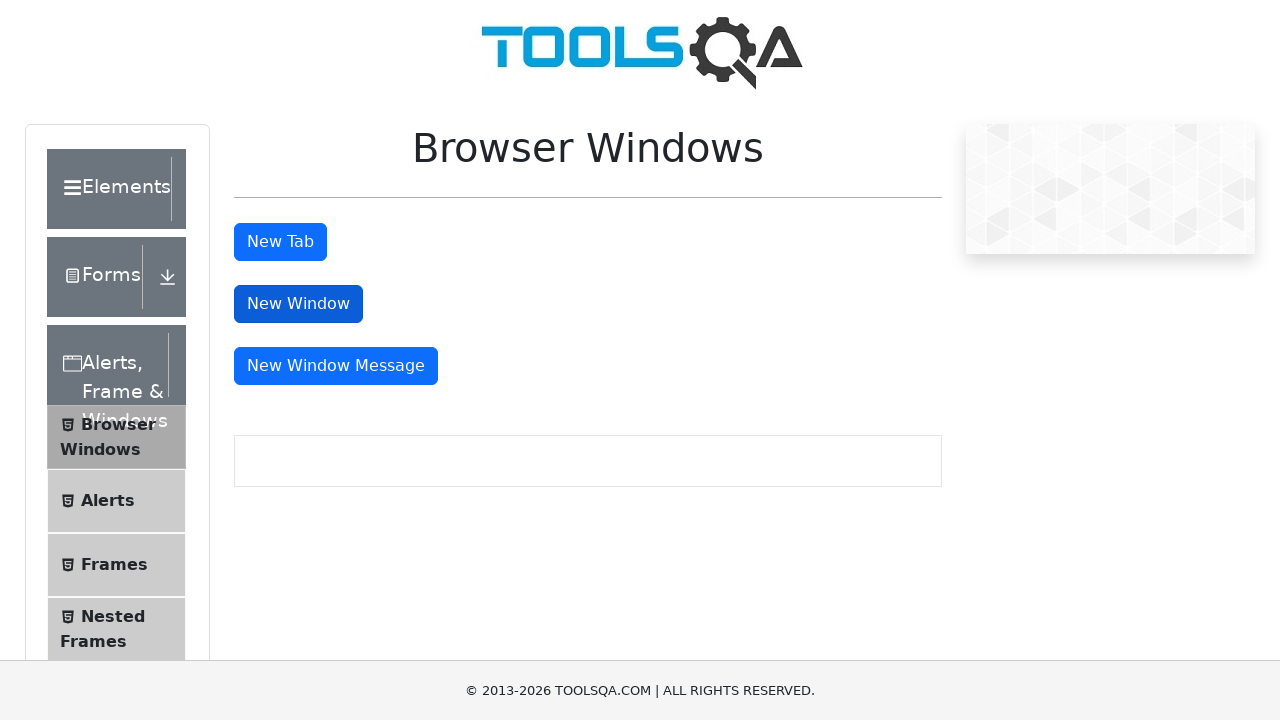

Clicked the 'New Window' button to open second new window at (298, 304) on #windowButton
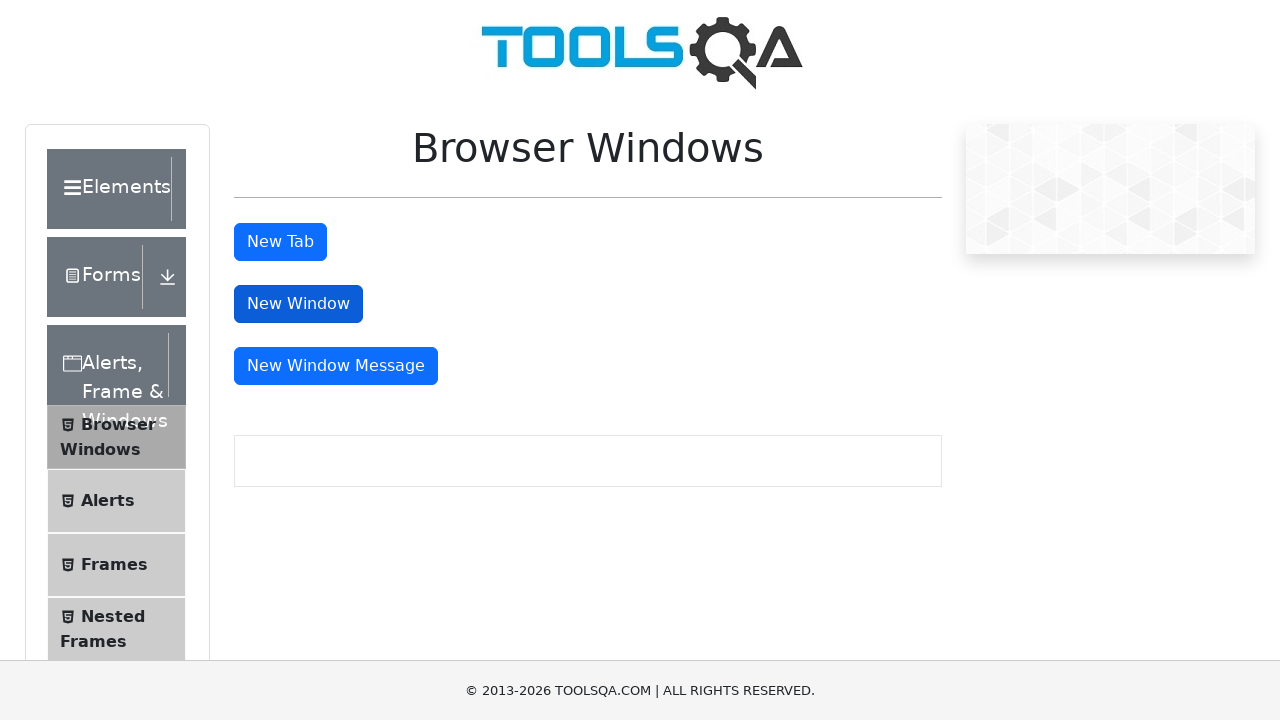

Second new window loaded successfully
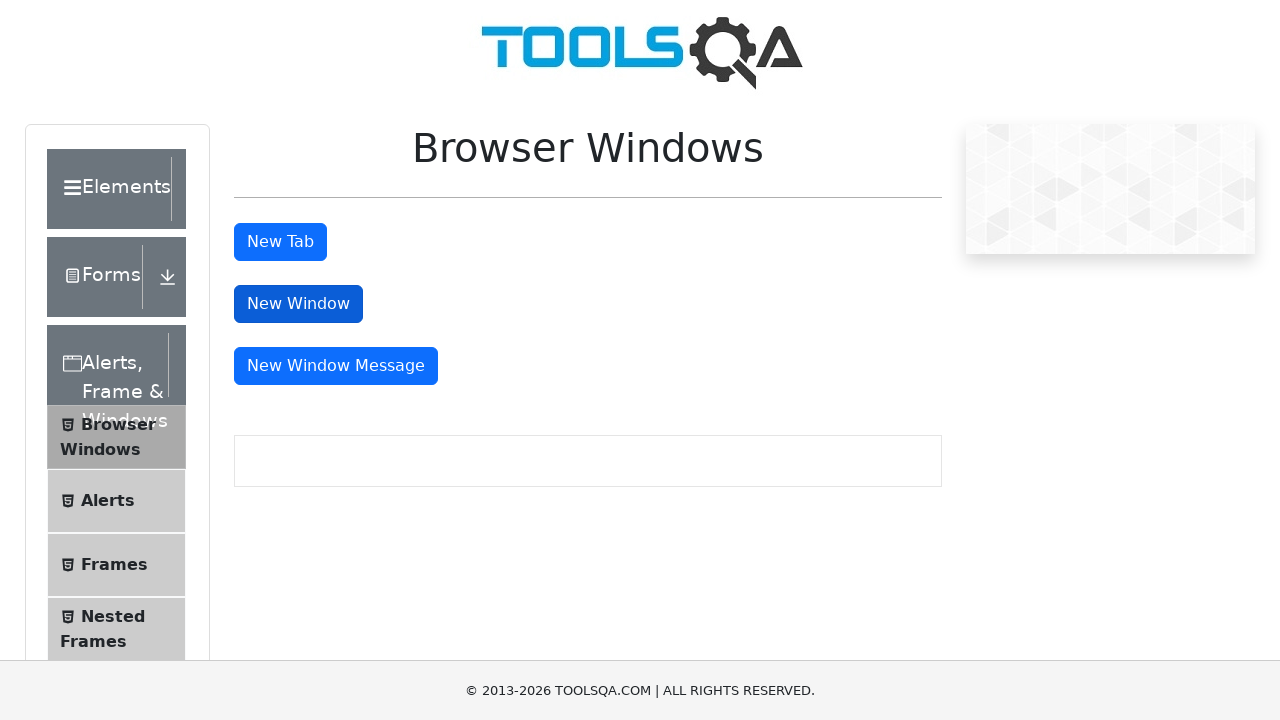

Verified 3 pages are open in the browser context
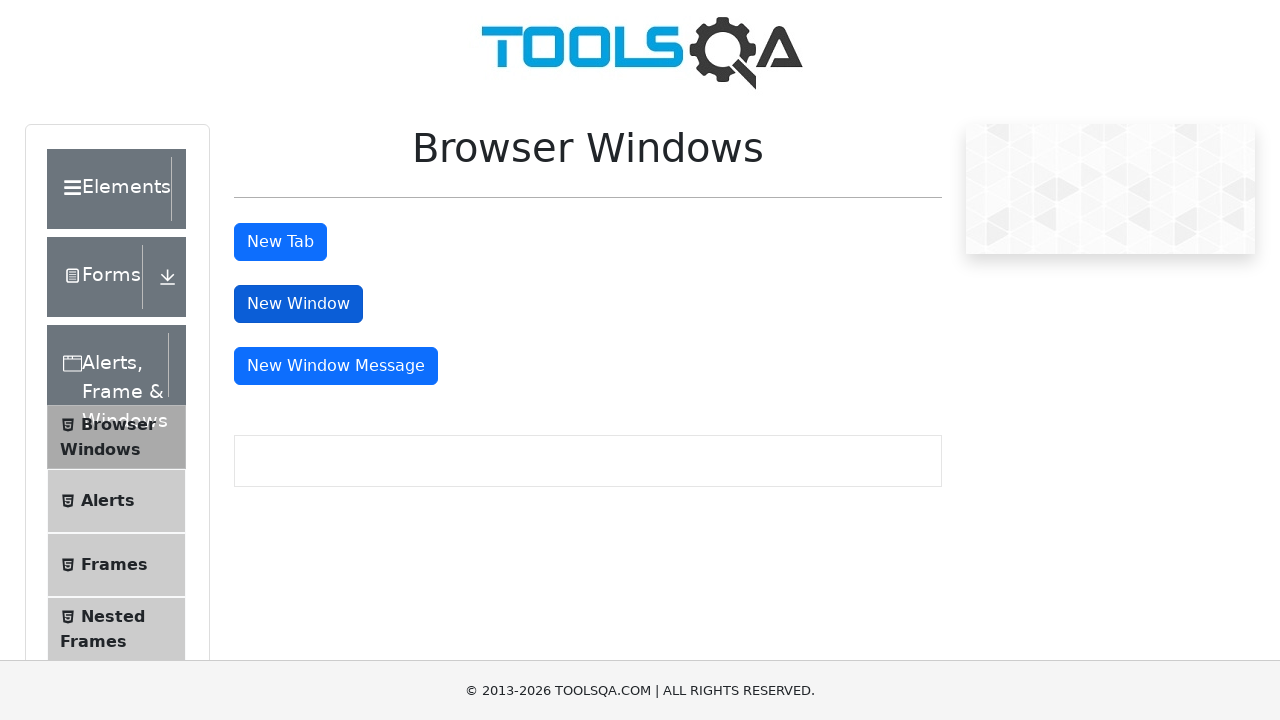

Printed titles of all open pages
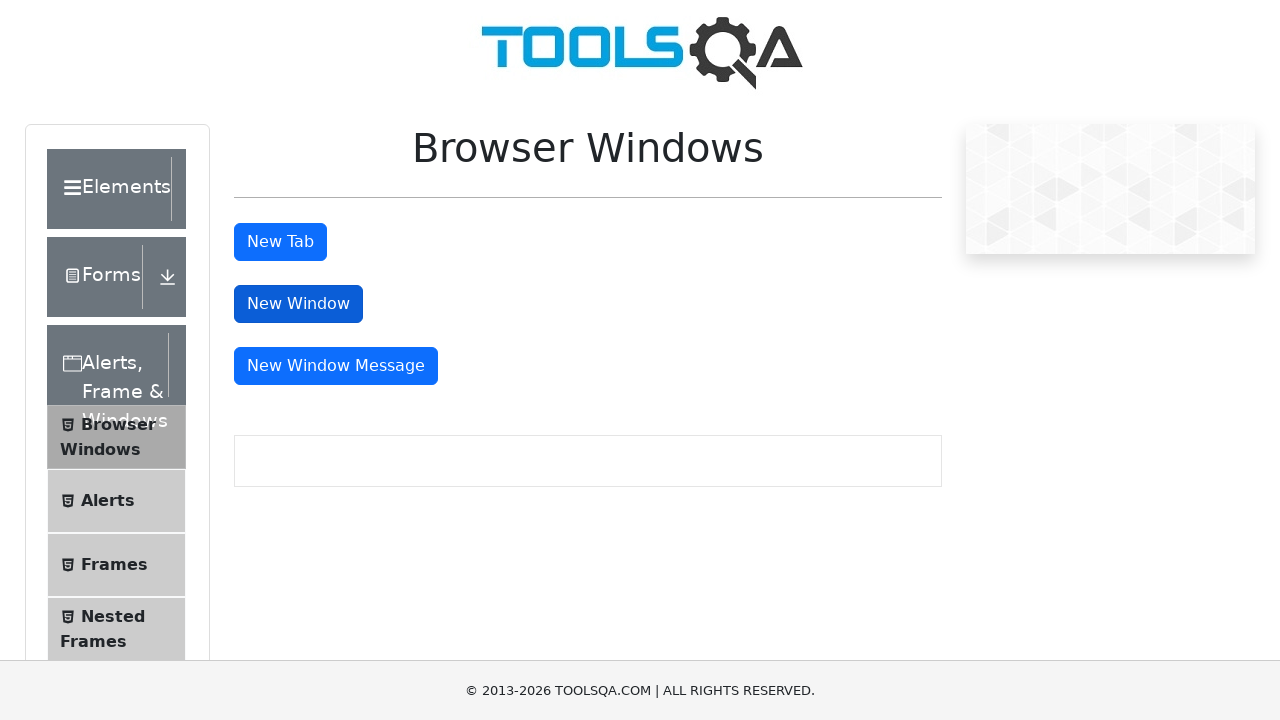

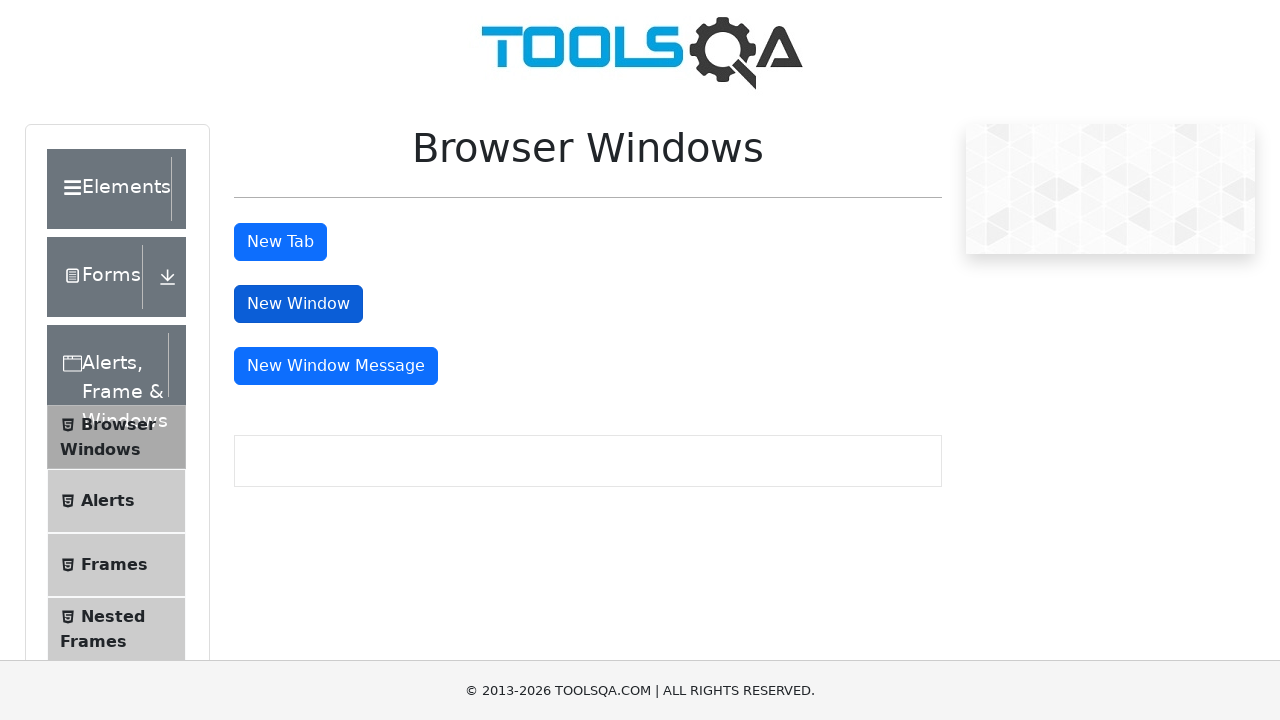